Fills out a simple form with first name, last name, city, and country fields, then submits it

Starting URL: http://suninjuly.github.io/simple_form_find_task.html

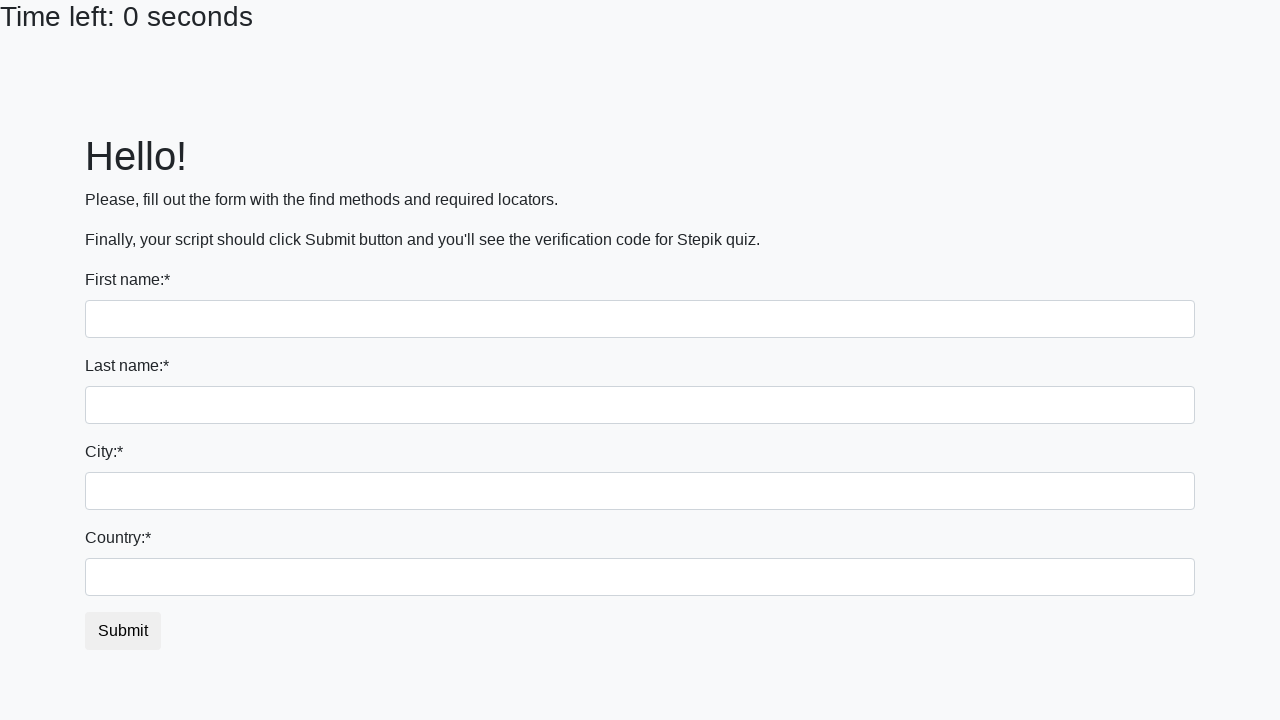

Filled first name field with 'Michael' on [name="first_name"]
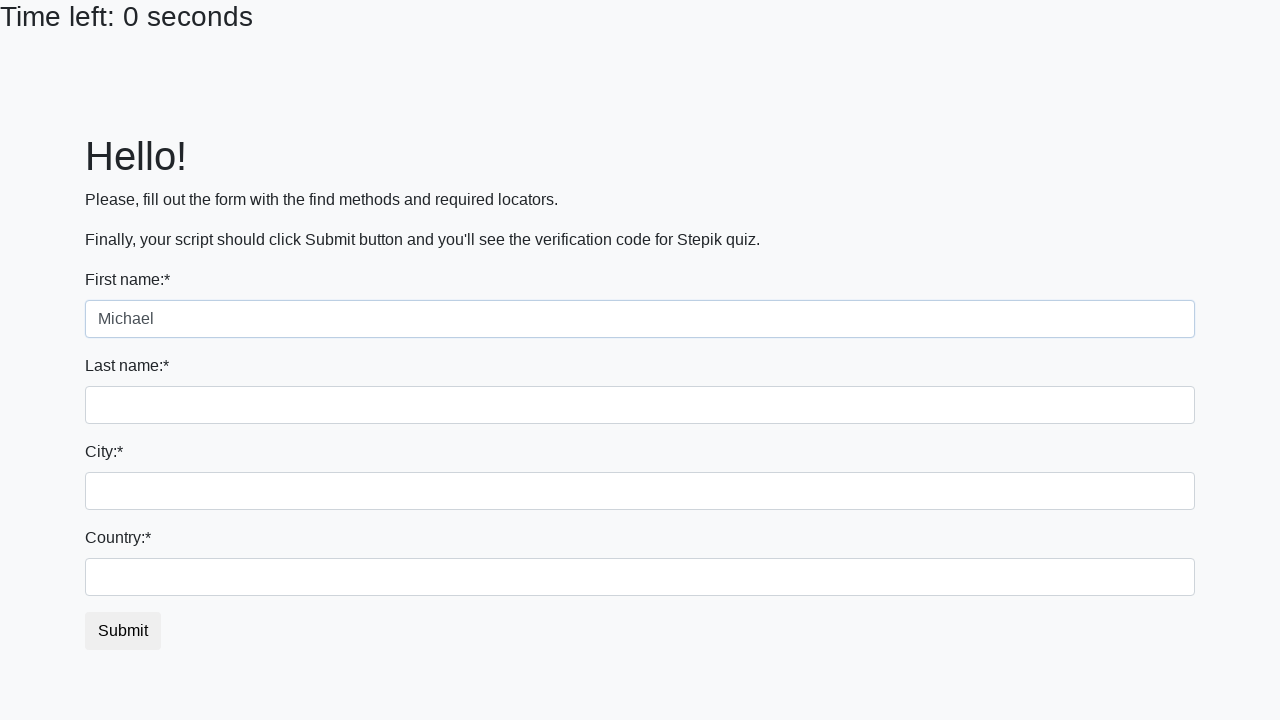

Filled last name field with 'Johnson' on [name="last_name"]
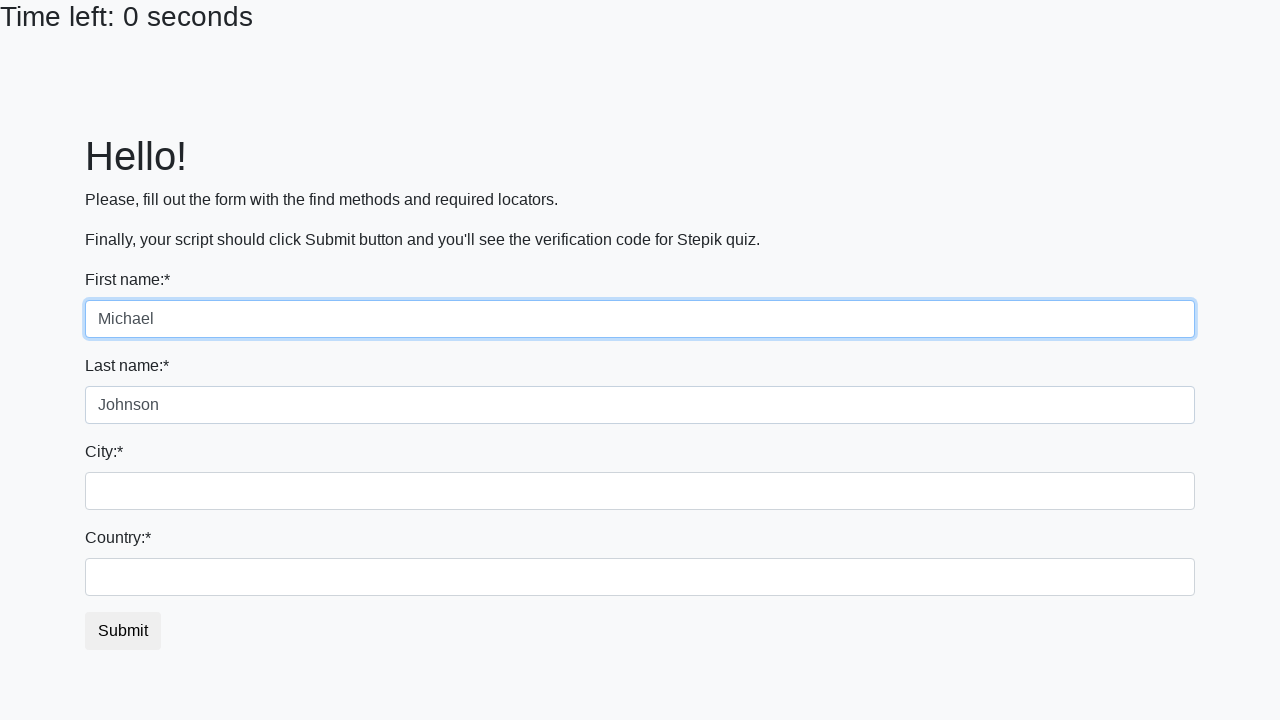

Filled city field with 'Chicago' on .form-control.city
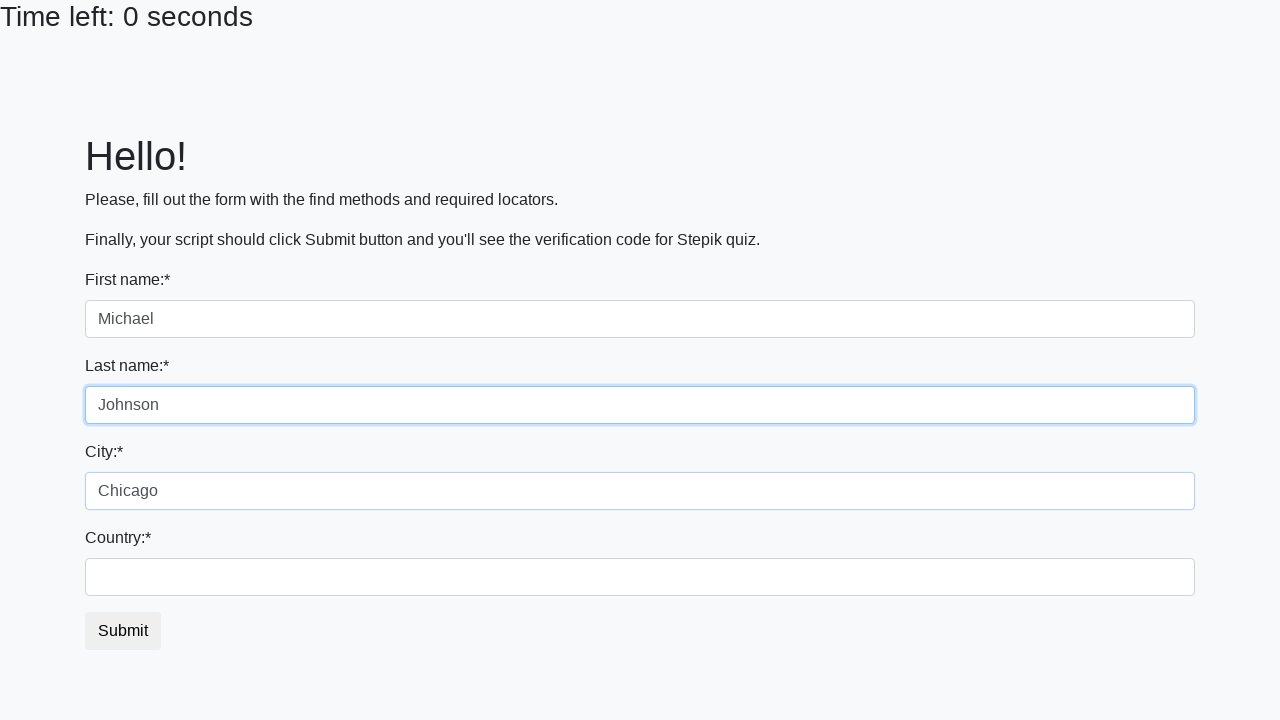

Filled country field with 'USA' on #country
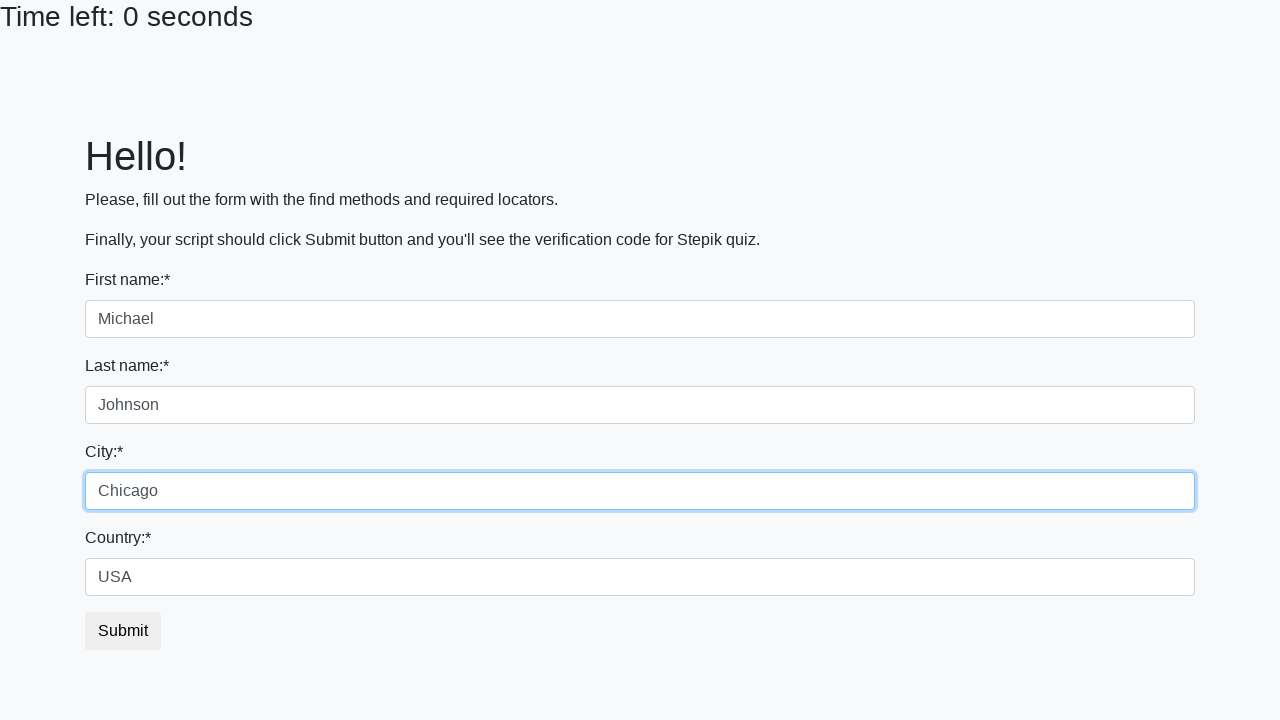

Clicked submit button to submit the form at (123, 631) on #submit_button
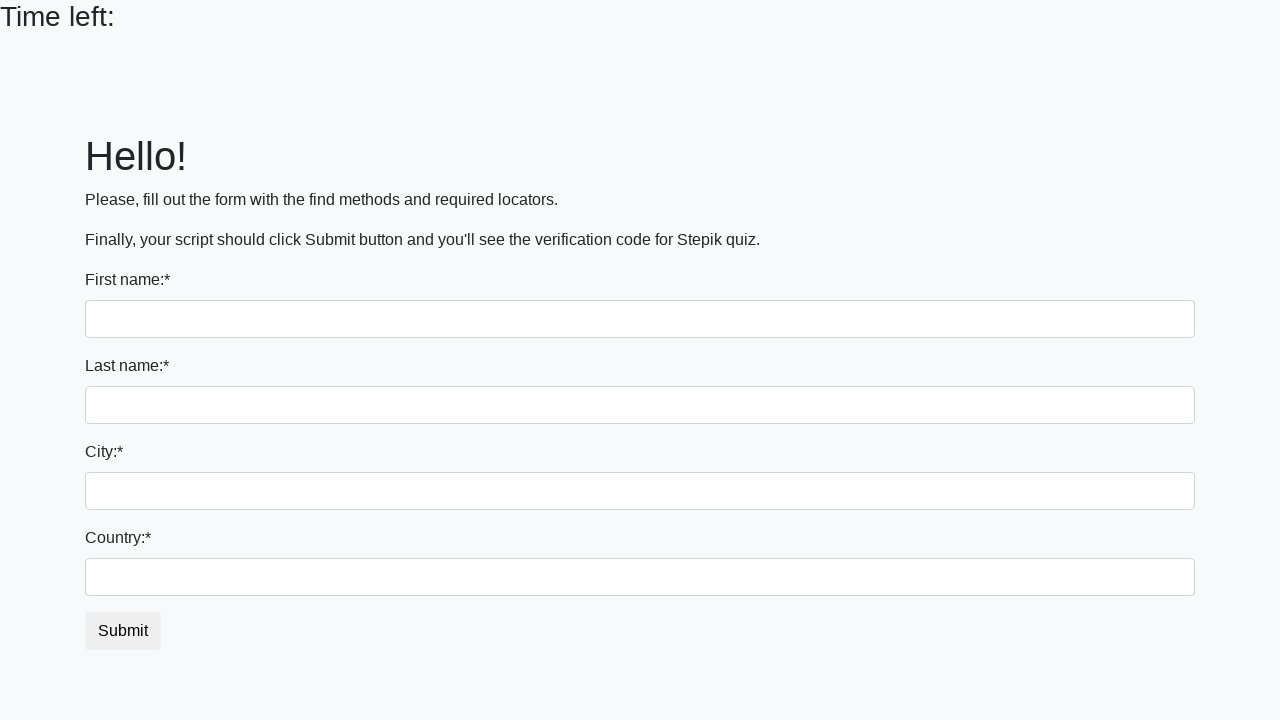

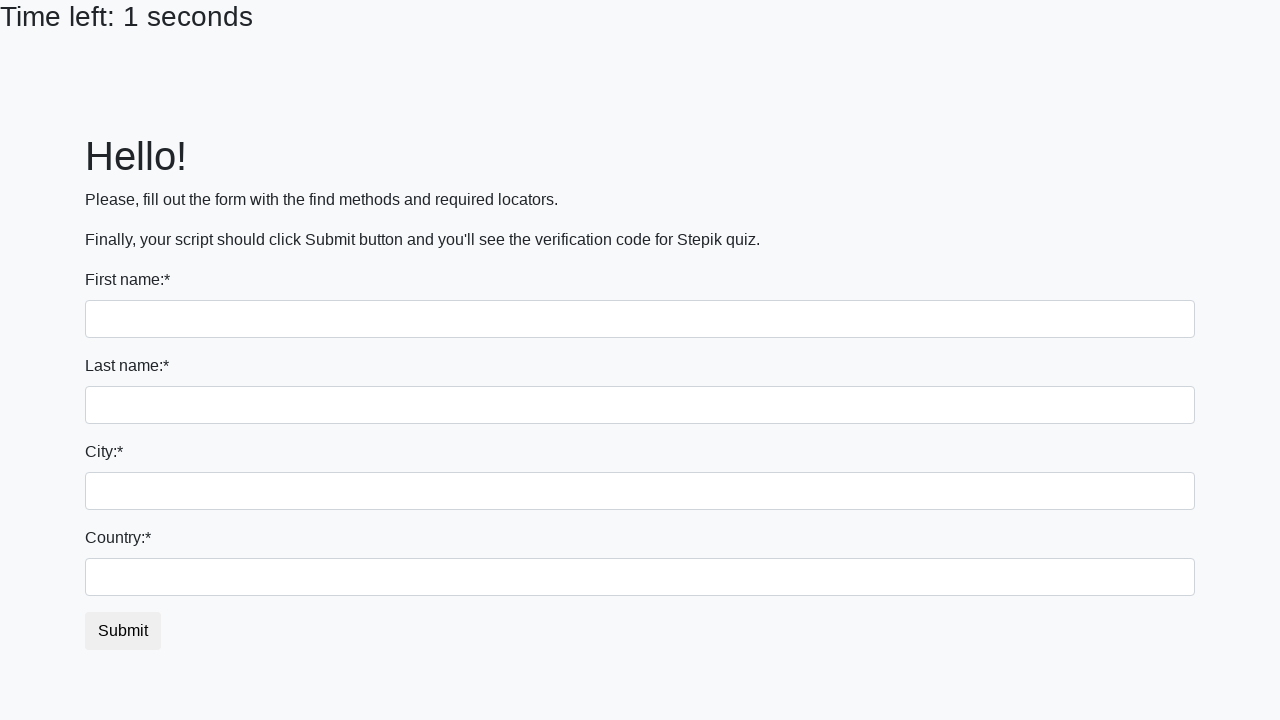